Tests window switching functionality by clicking a link that opens a new window, switching to the new window to verify its content, then switching back to the original window to verify it's still accessible.

Starting URL: https://the-internet.herokuapp.com/windows

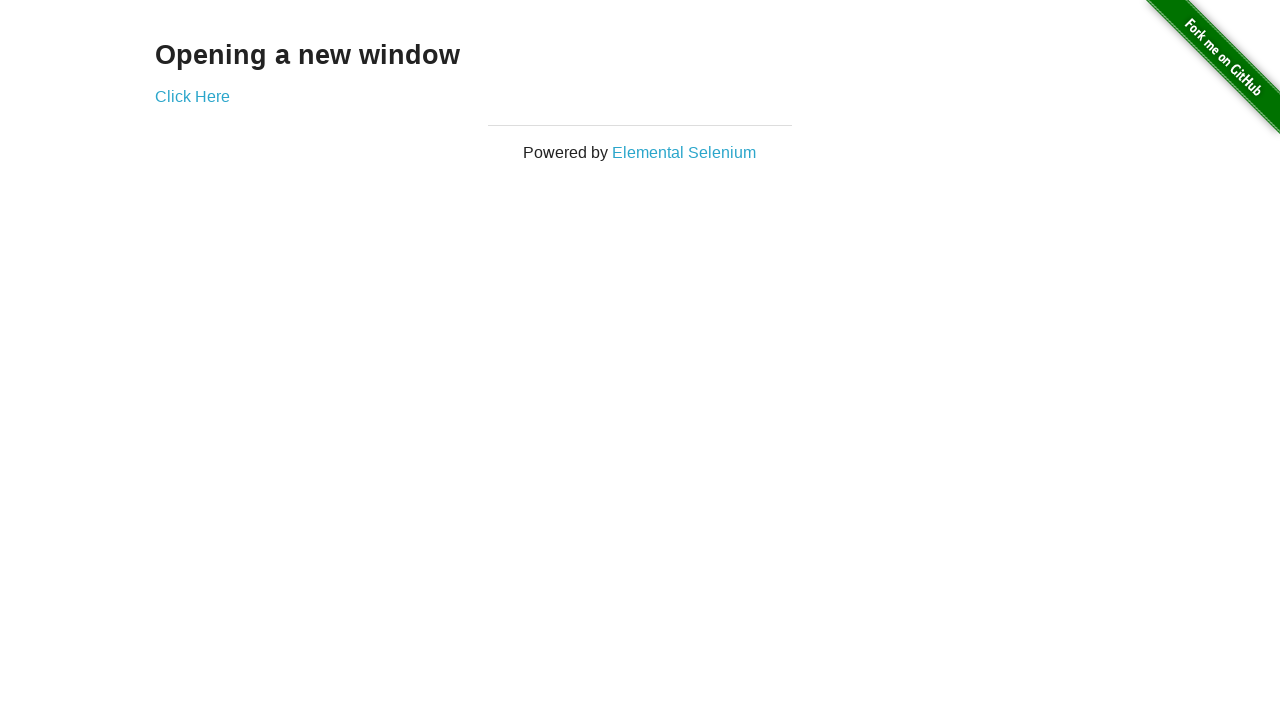

Verified heading text is 'Opening a new window'
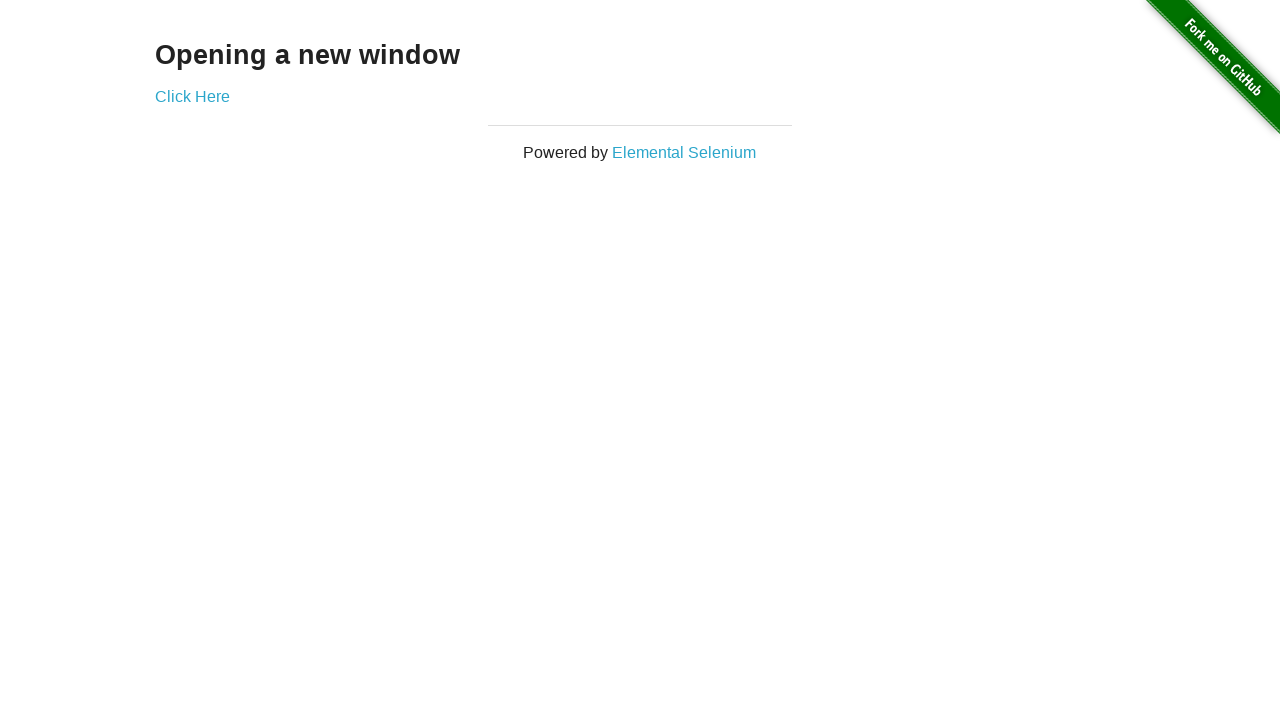

Verified page title is 'The Internet'
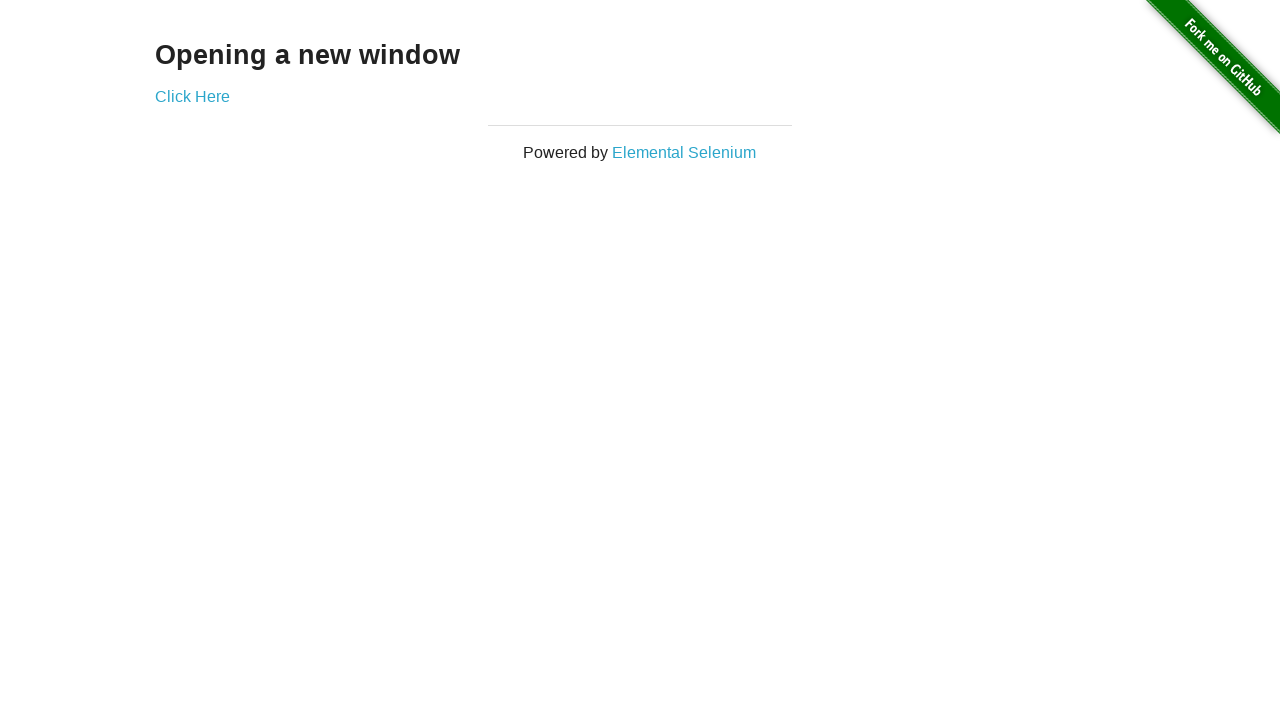

Clicked 'Click Here' link to open new window at (192, 96) on xpath=//*[text()='Click Here']
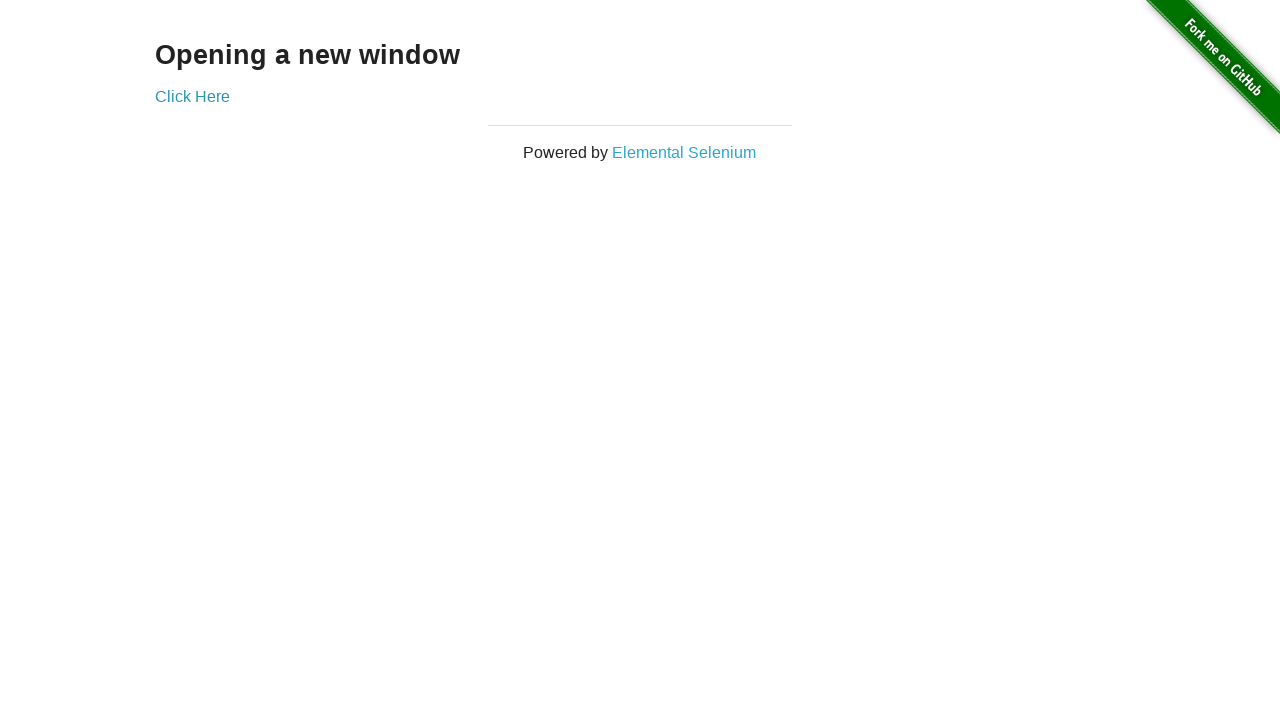

Captured reference to new window
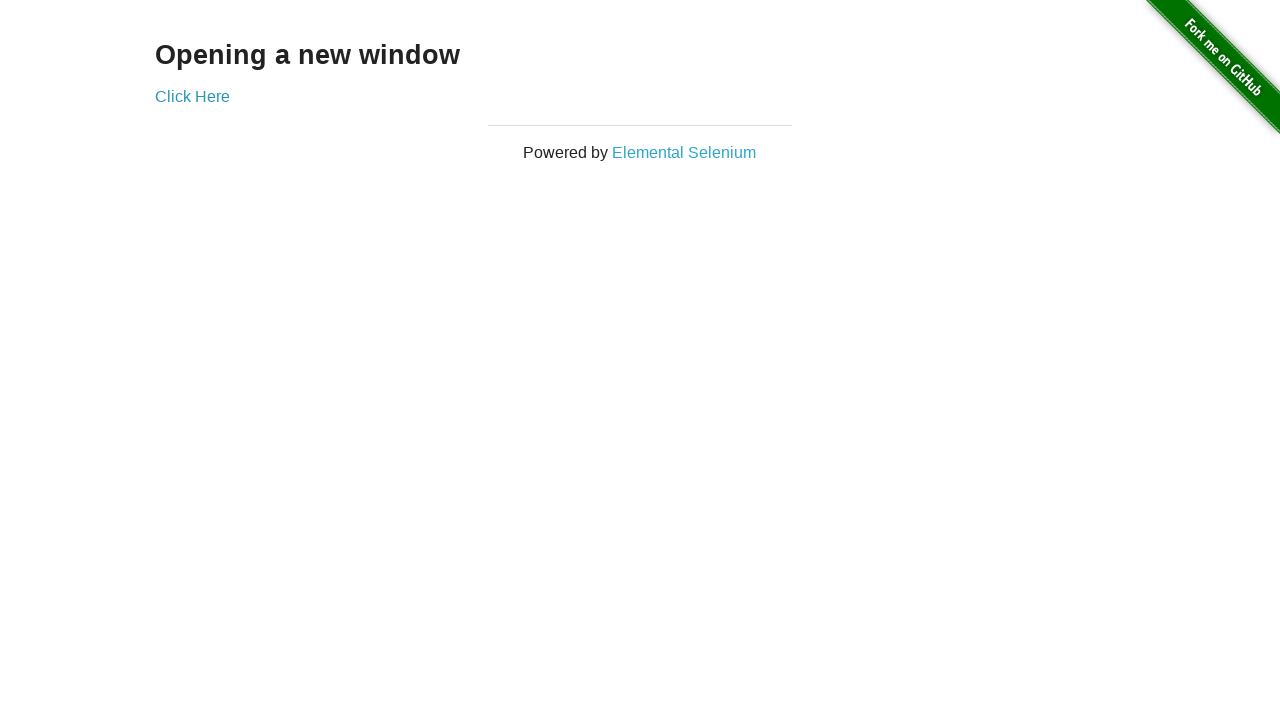

Waited for new window to load
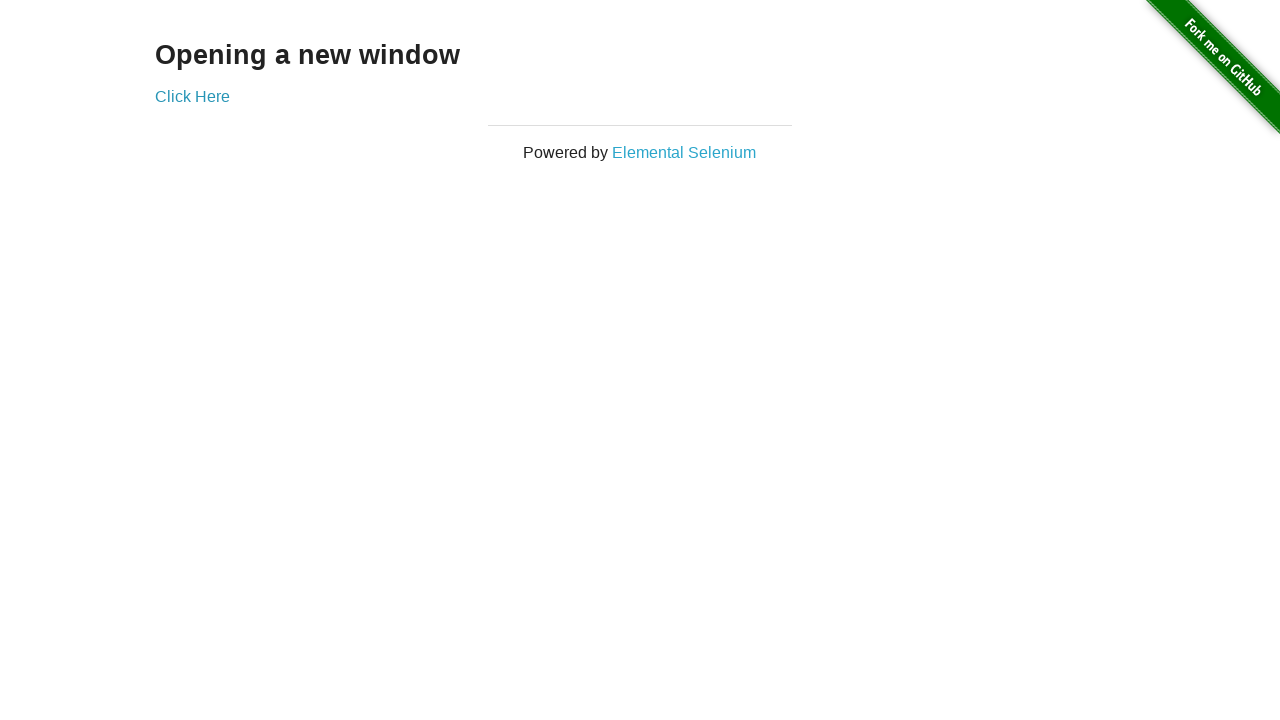

Verified new window title is 'New Window'
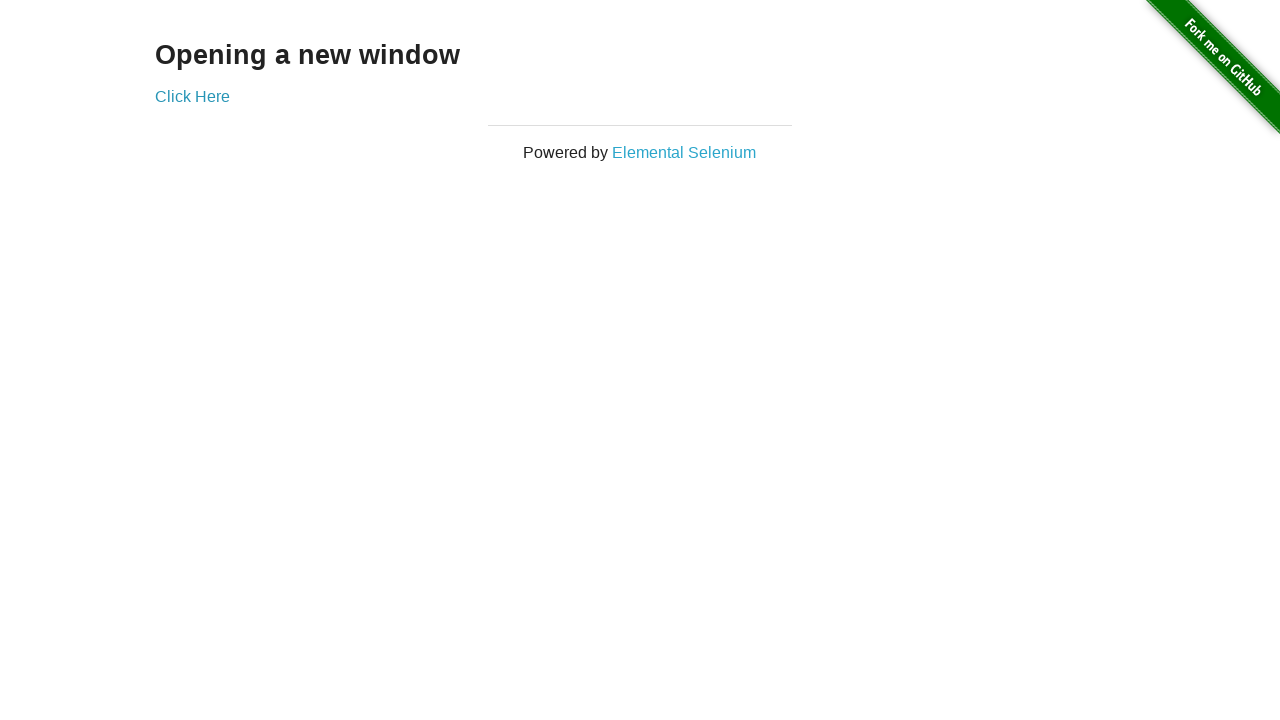

Verified new window heading text is 'New Window'
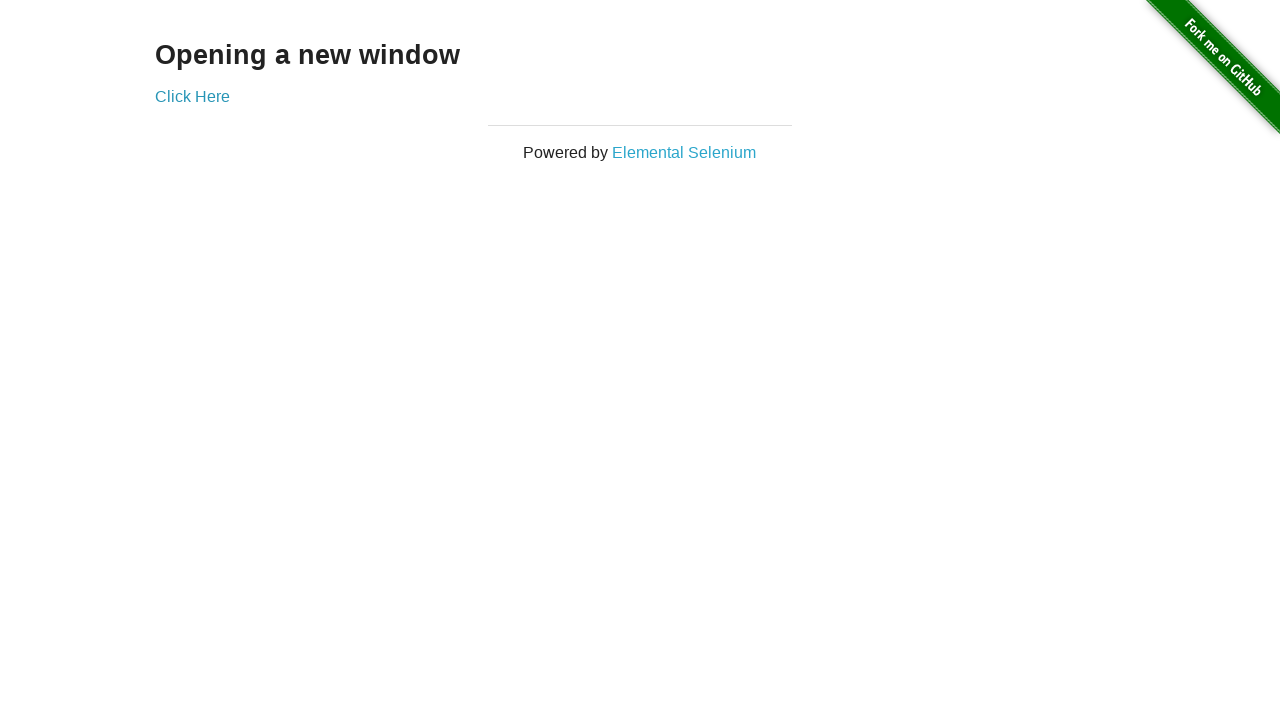

Switched back to original window
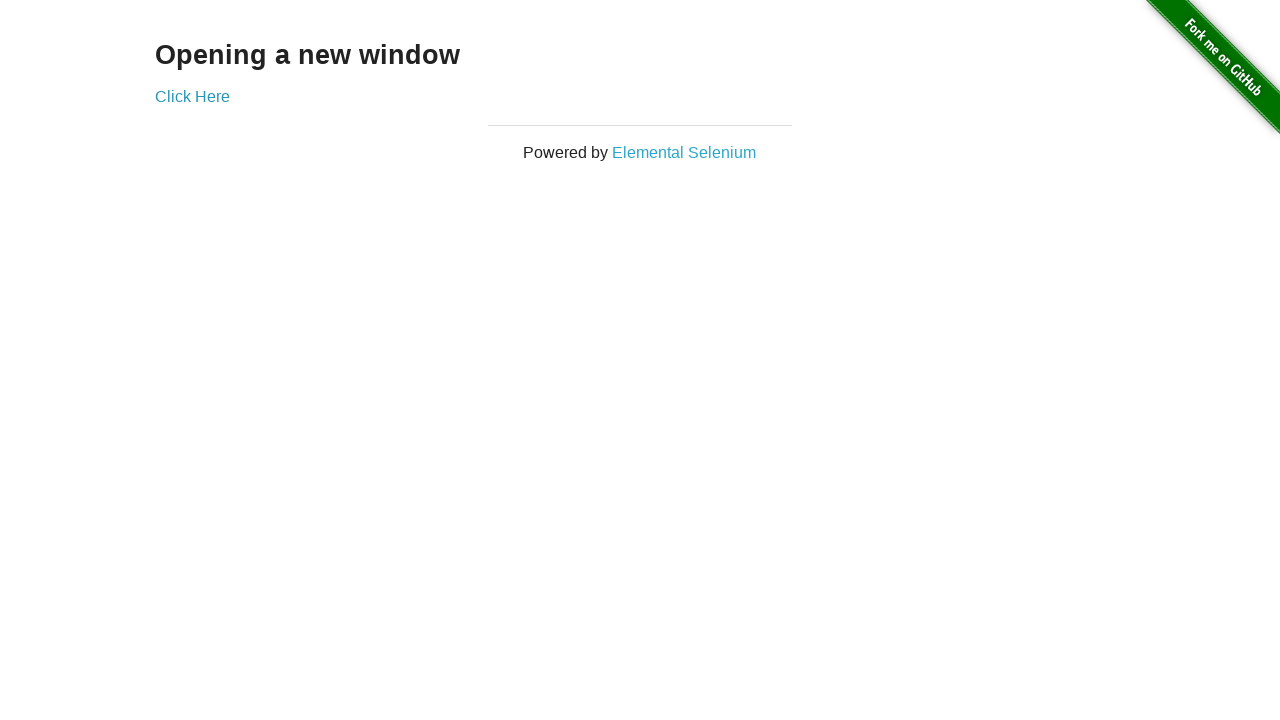

Verified original window title is still 'The Internet'
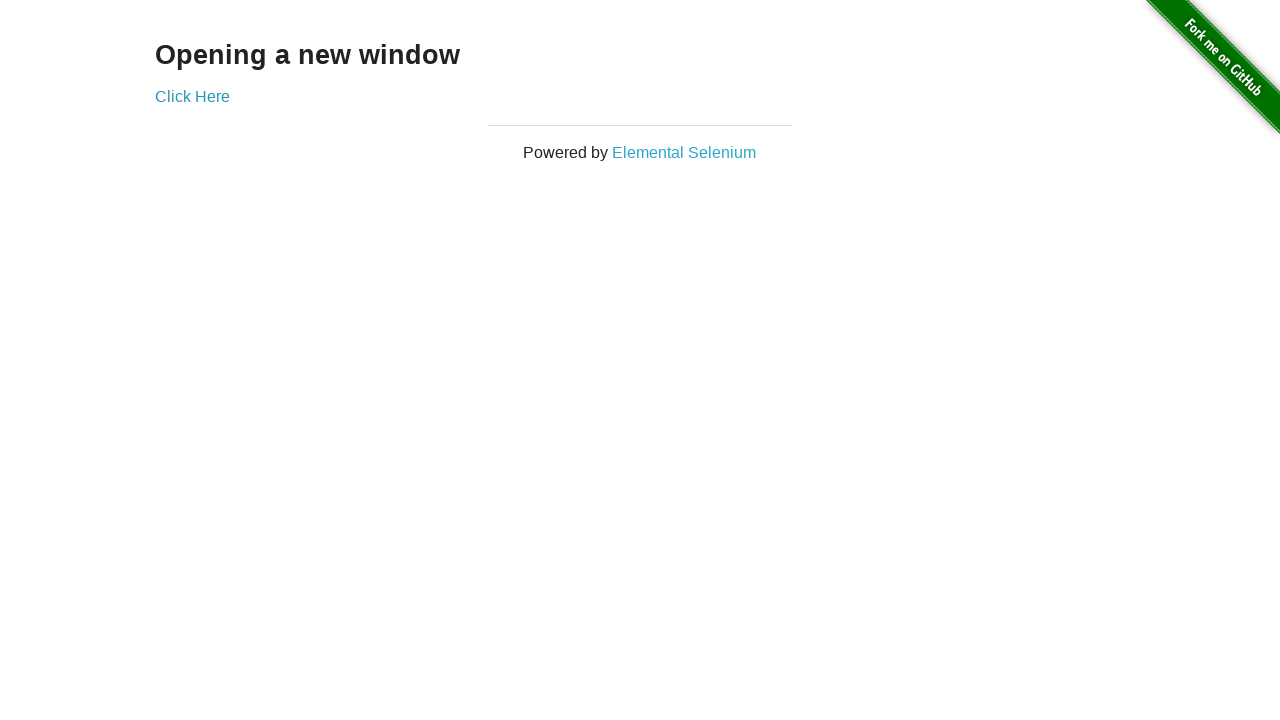

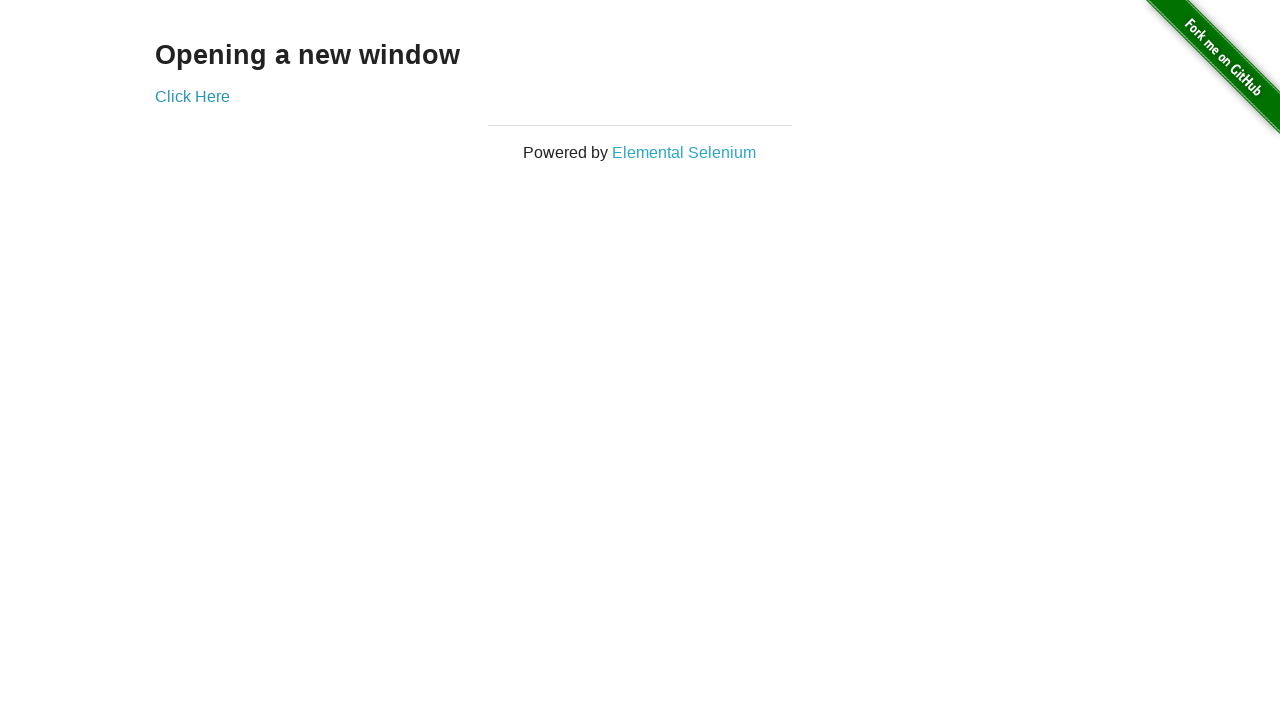